Tests navigation through footer links by opening each link in a new tab and retrieving their page titles

Starting URL: http://www.qaclickacademy.com/practice.php

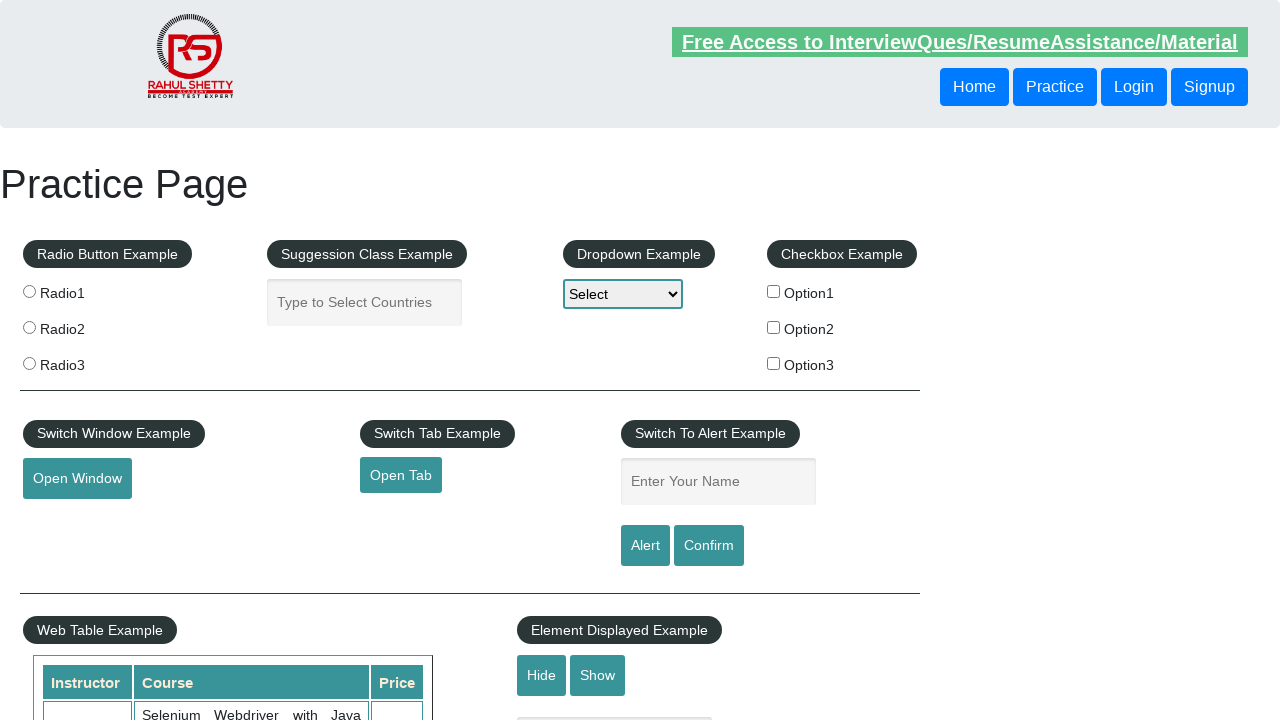

Counted total links on page
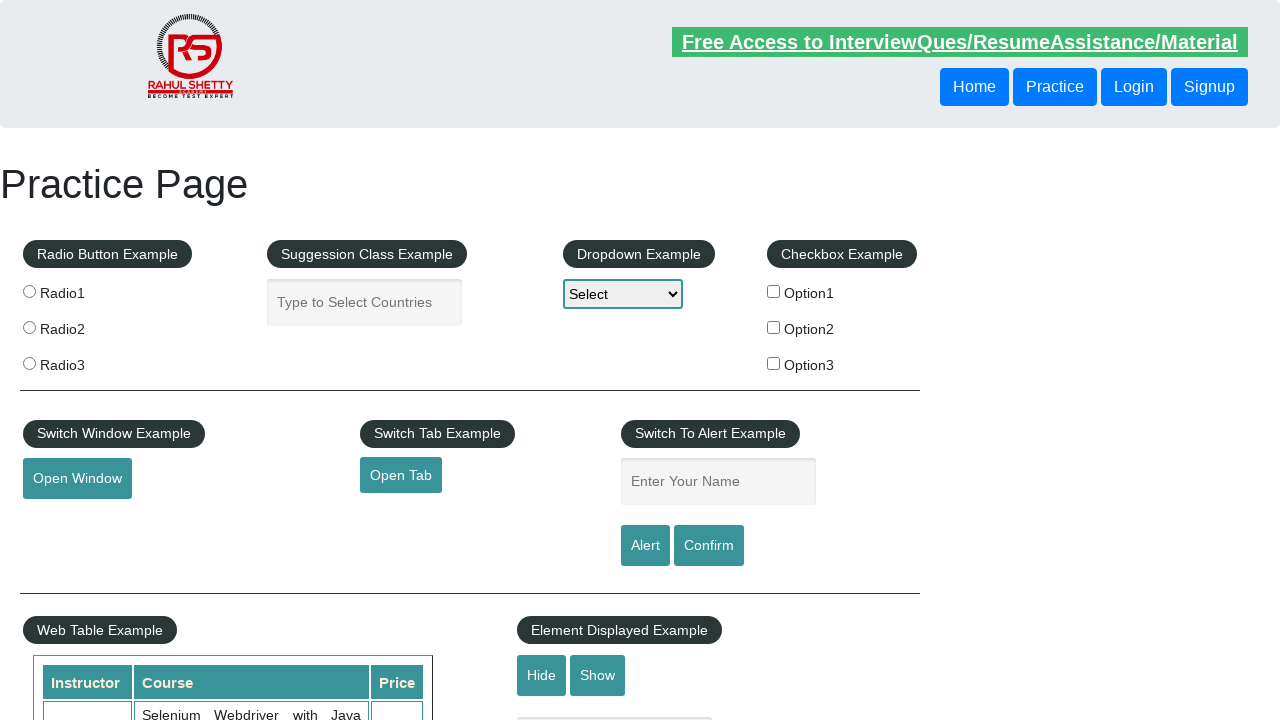

Located footer element with ID 'gf-BIG'
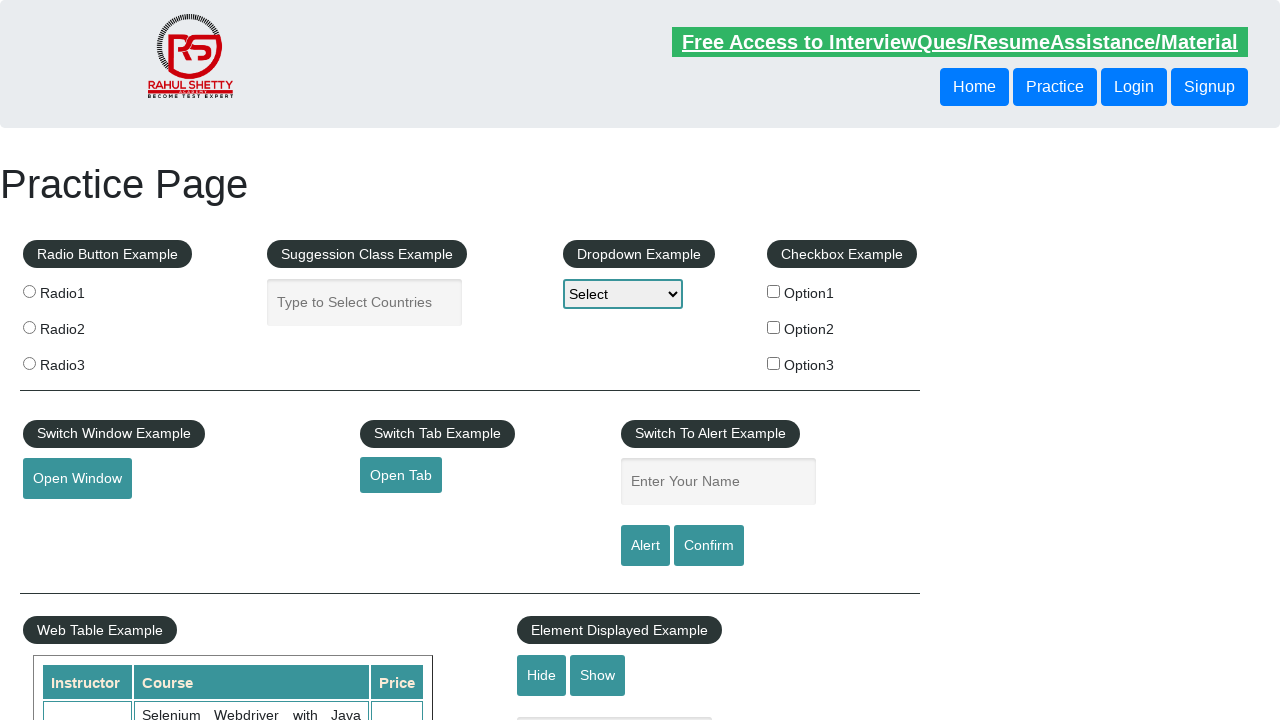

Counted links in footer
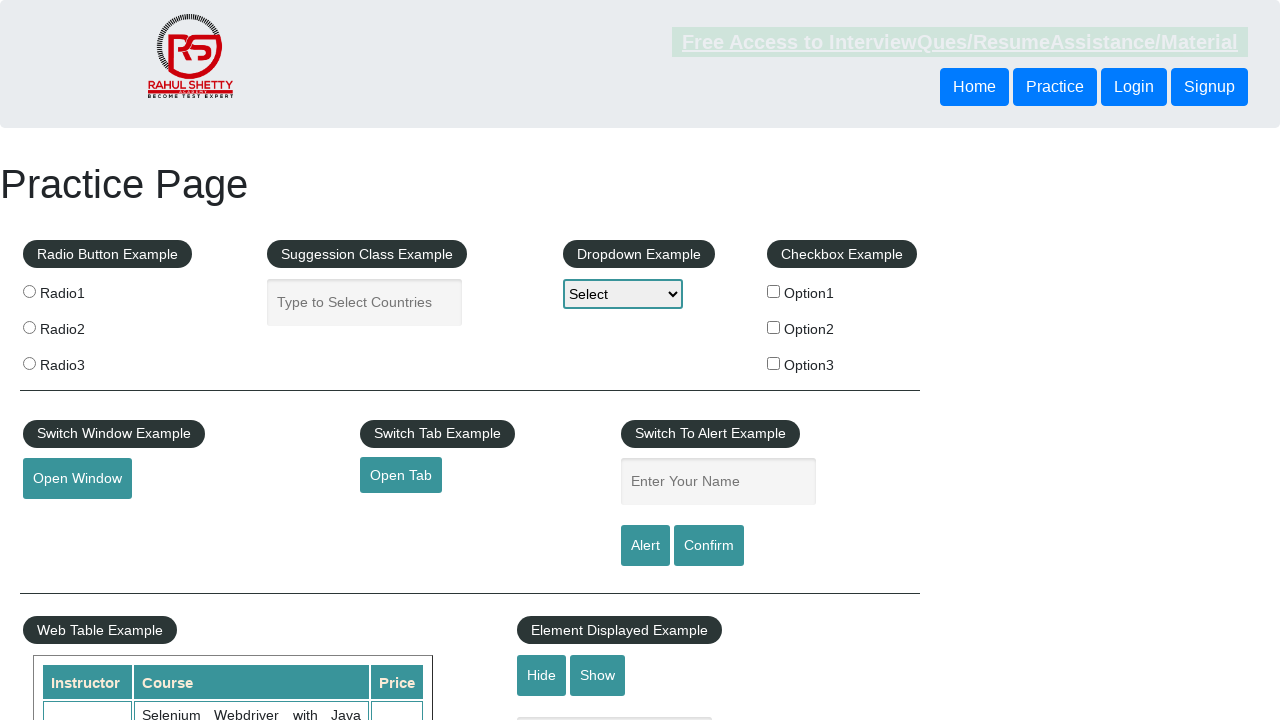

Located first column in footer
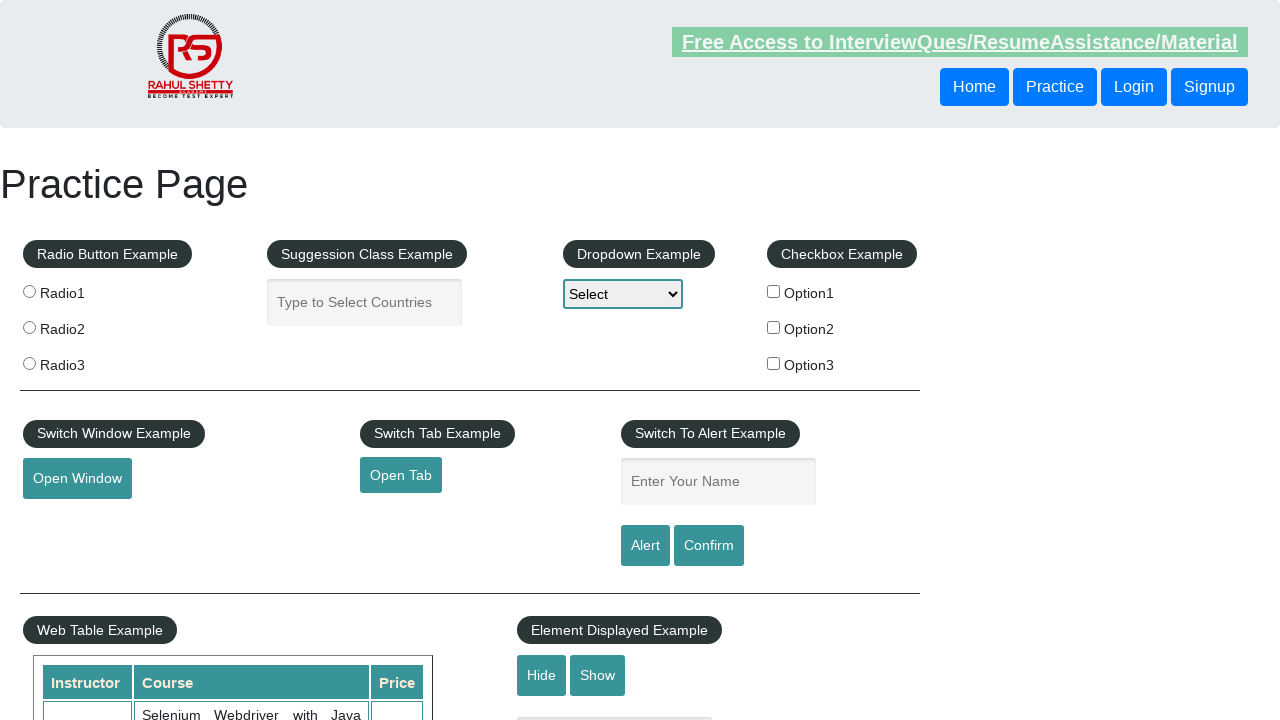

Retrieved all links from first column
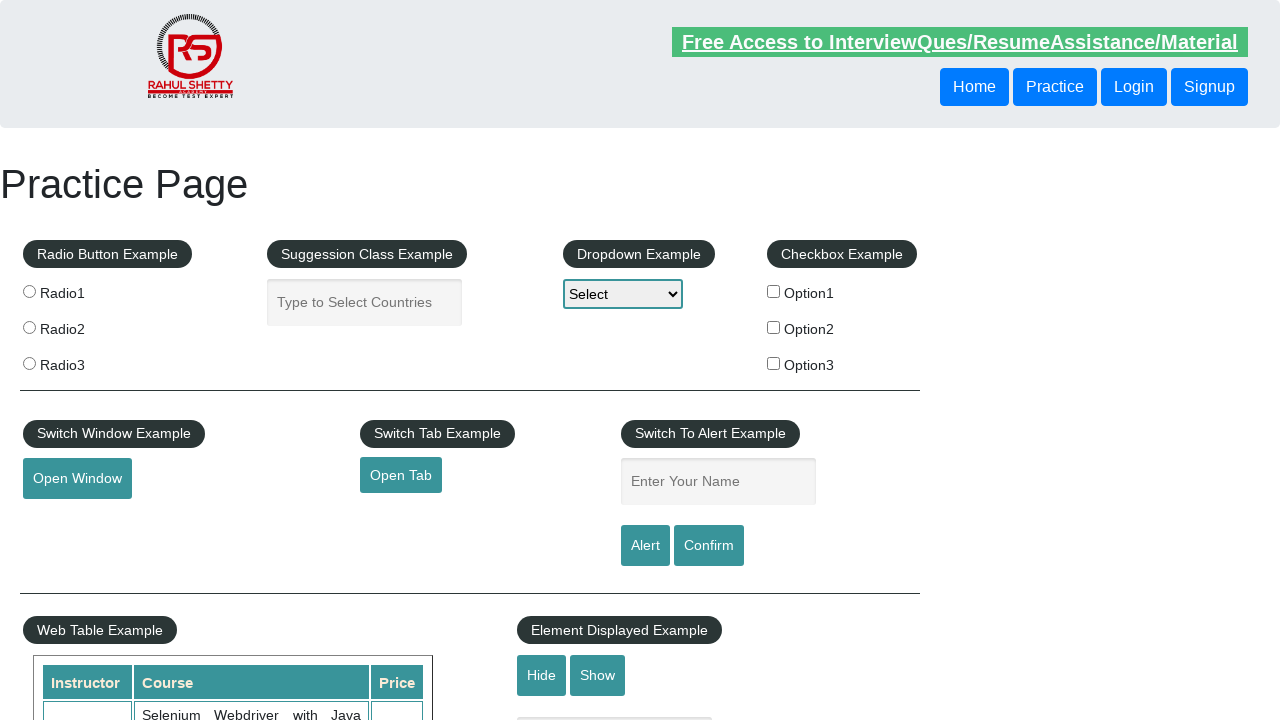

Opened footer link 1 in new tab using Ctrl+click at (68, 520) on #gf-BIG >> xpath=//td[1]//ul[1] >> a >> nth=1
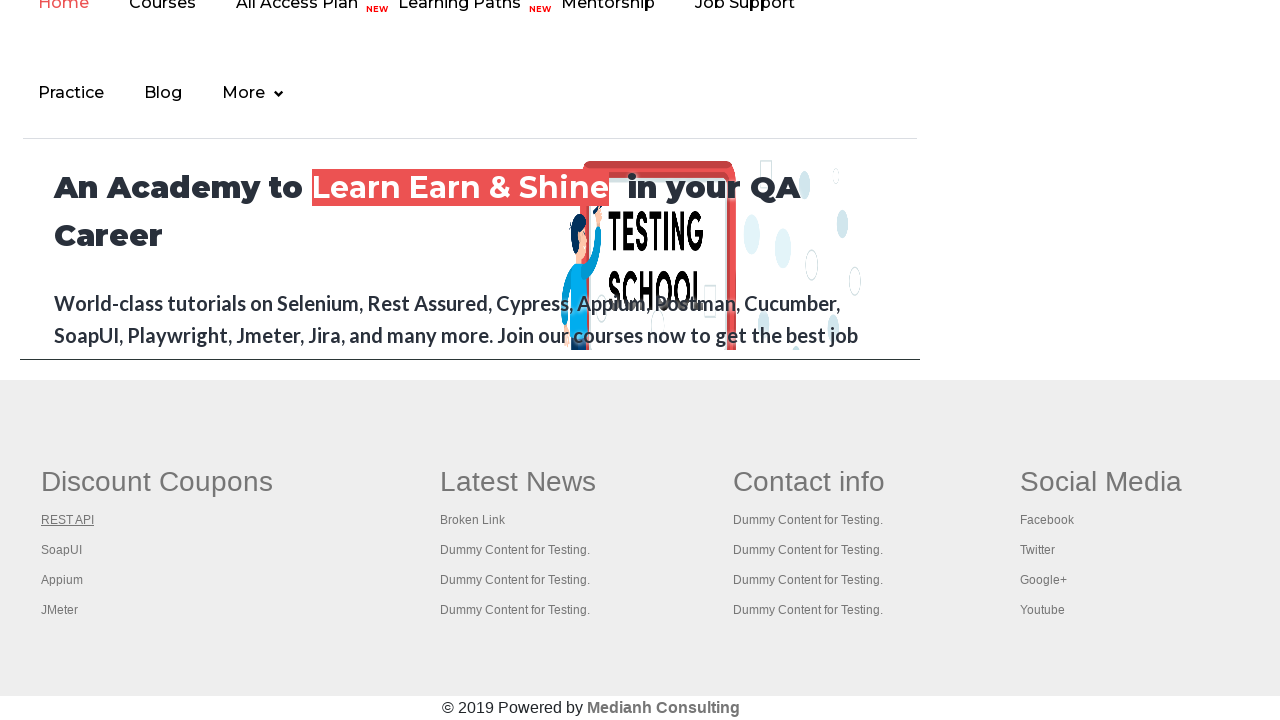

Retrieved page title: 'REST API Tutorial' from new tab
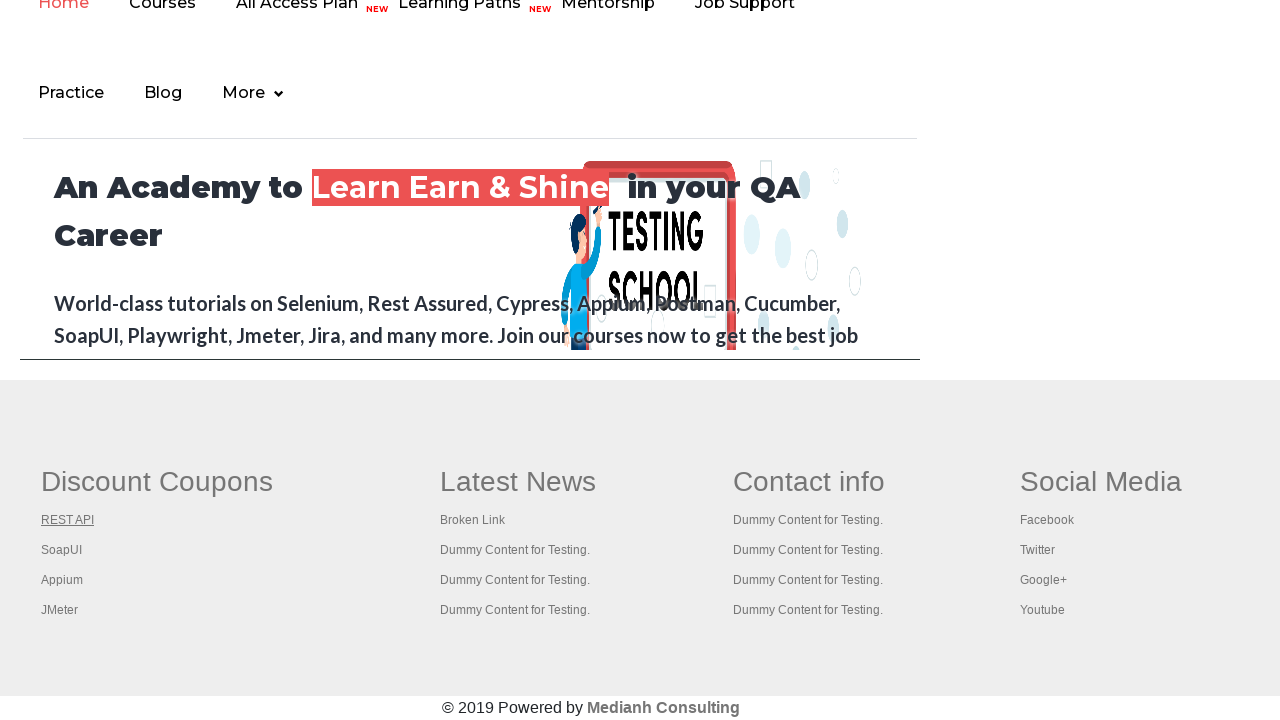

Closed new tab for footer link 1
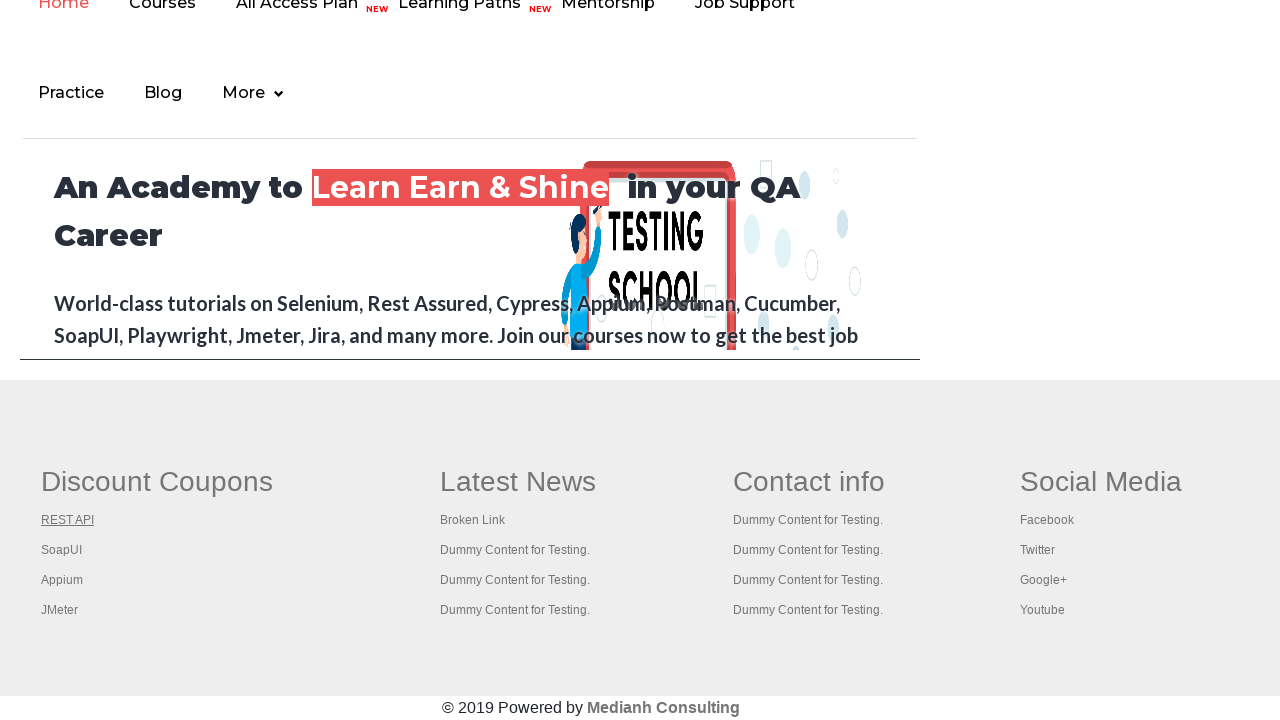

Opened footer link 2 in new tab using Ctrl+click at (62, 550) on #gf-BIG >> xpath=//td[1]//ul[1] >> a >> nth=2
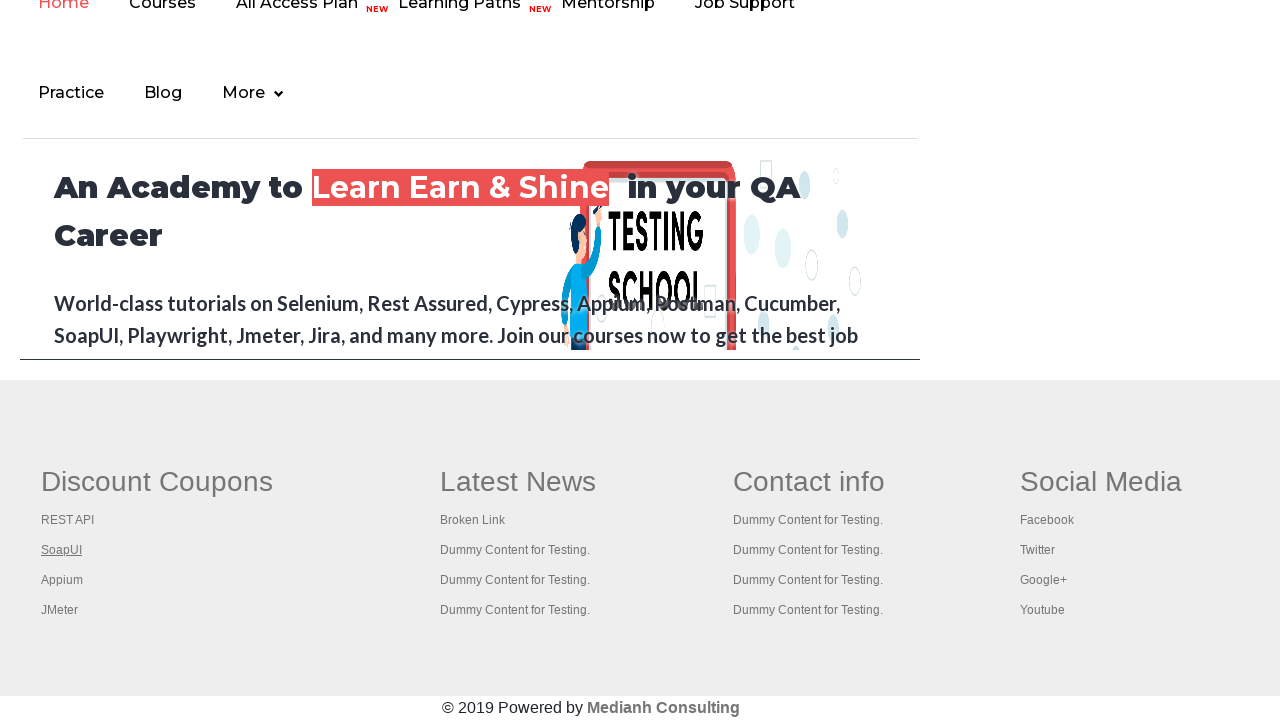

Retrieved page title: 'The World’s Most Popular API Testing Tool | SoapUI' from new tab
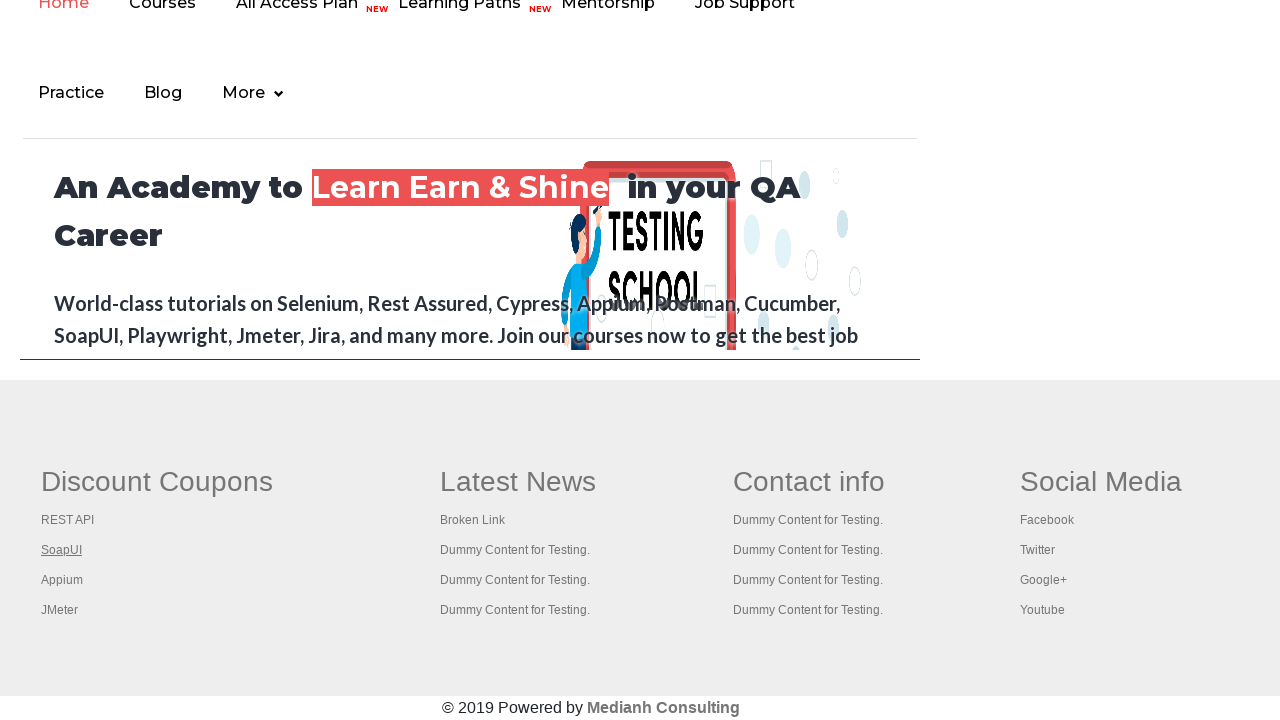

Closed new tab for footer link 2
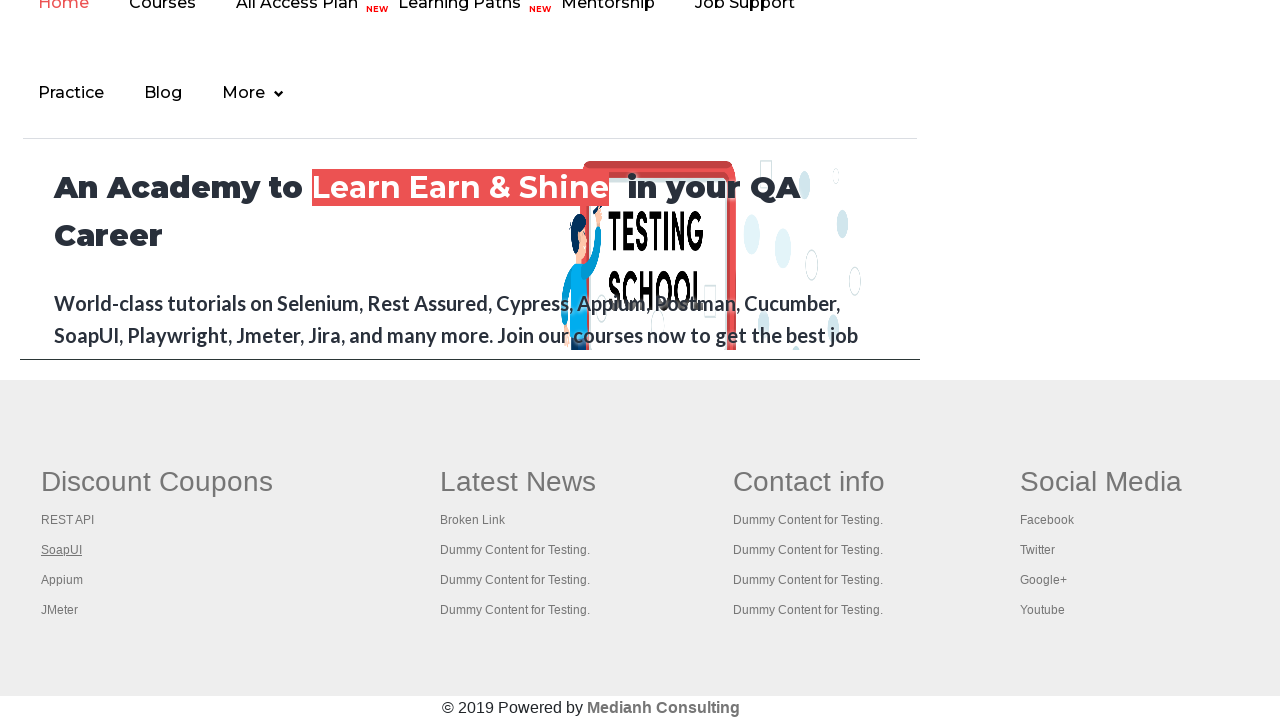

Opened footer link 3 in new tab using Ctrl+click at (62, 580) on #gf-BIG >> xpath=//td[1]//ul[1] >> a >> nth=3
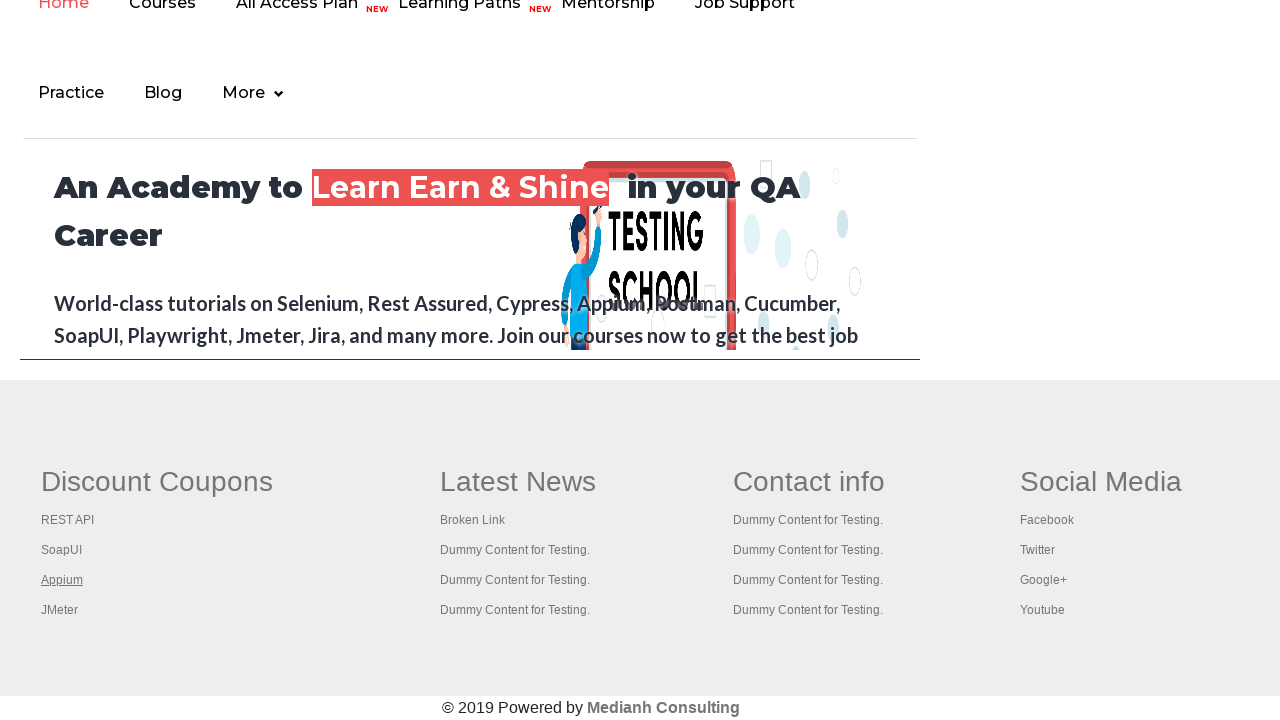

Retrieved page title: '' from new tab
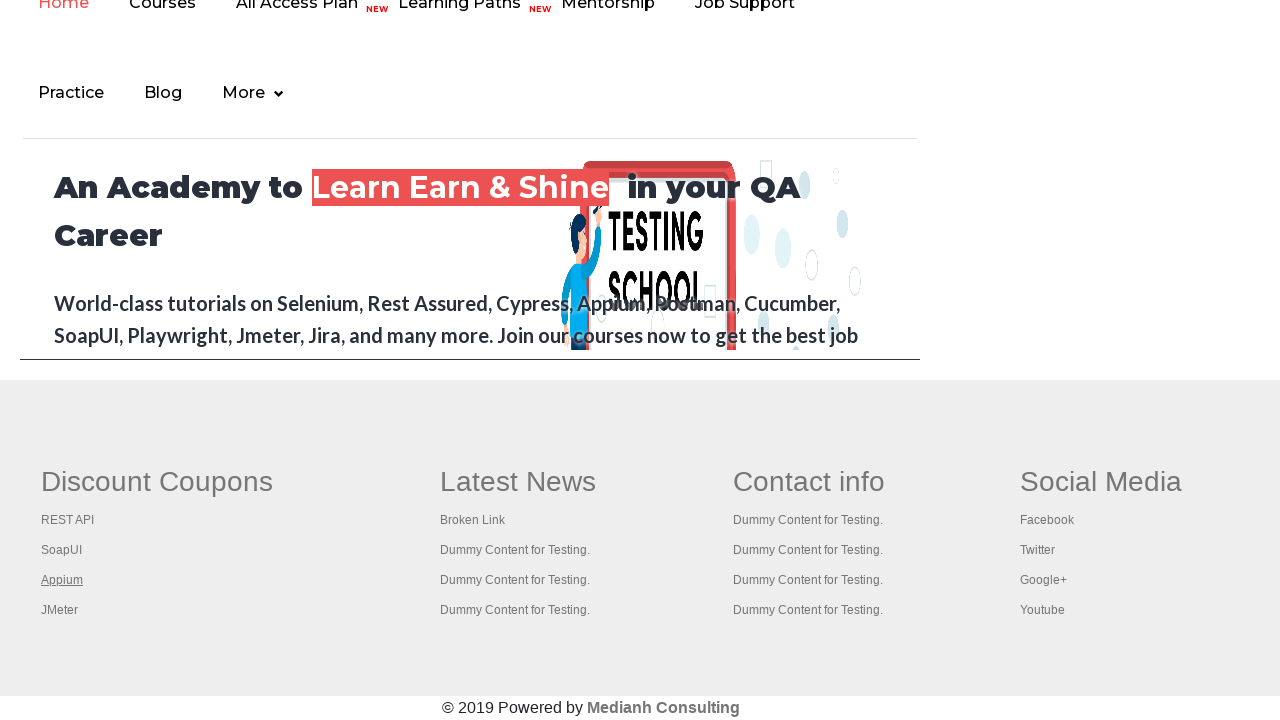

Closed new tab for footer link 3
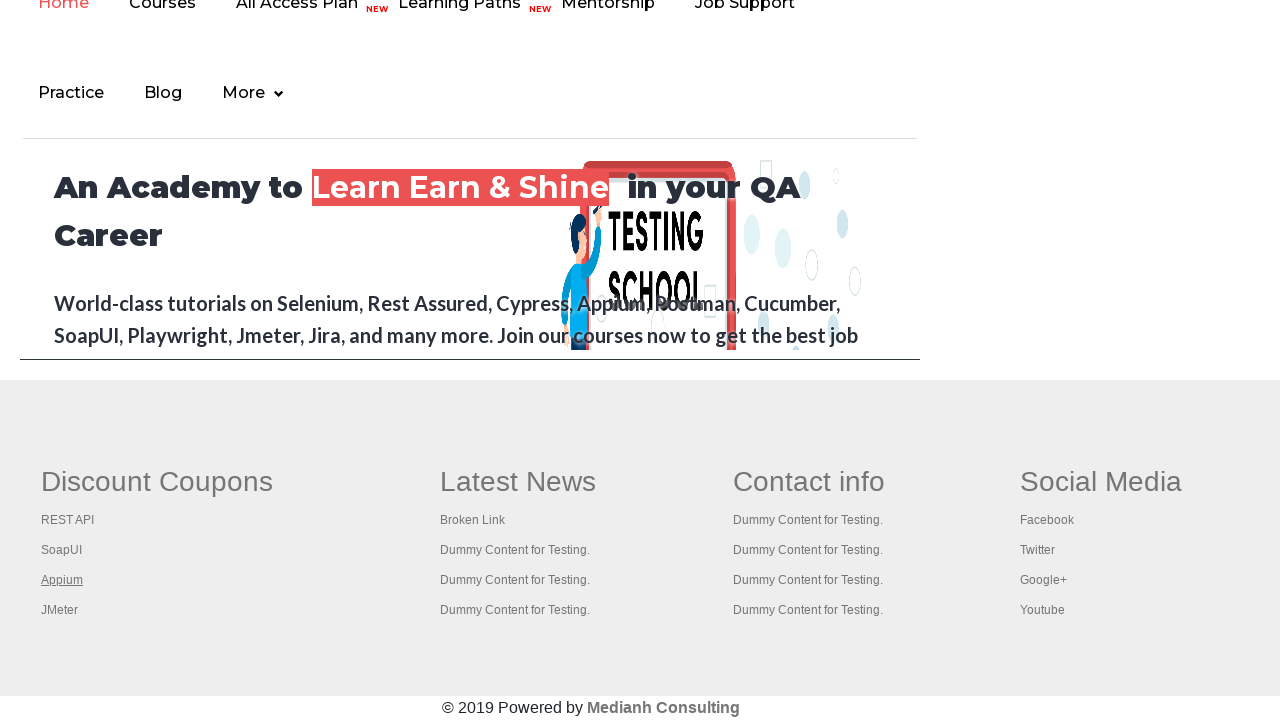

Opened footer link 4 in new tab using Ctrl+click at (60, 610) on #gf-BIG >> xpath=//td[1]//ul[1] >> a >> nth=4
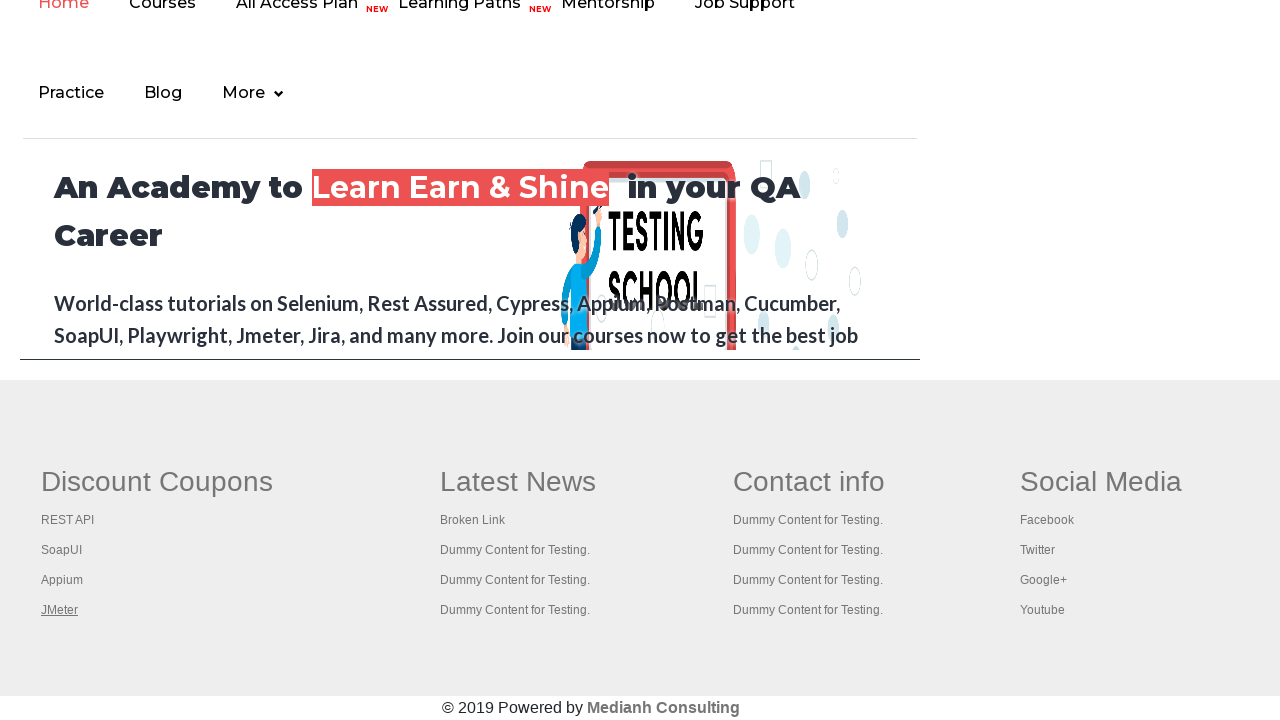

Retrieved page title: 'Apache JMeter - Apache JMeter™' from new tab
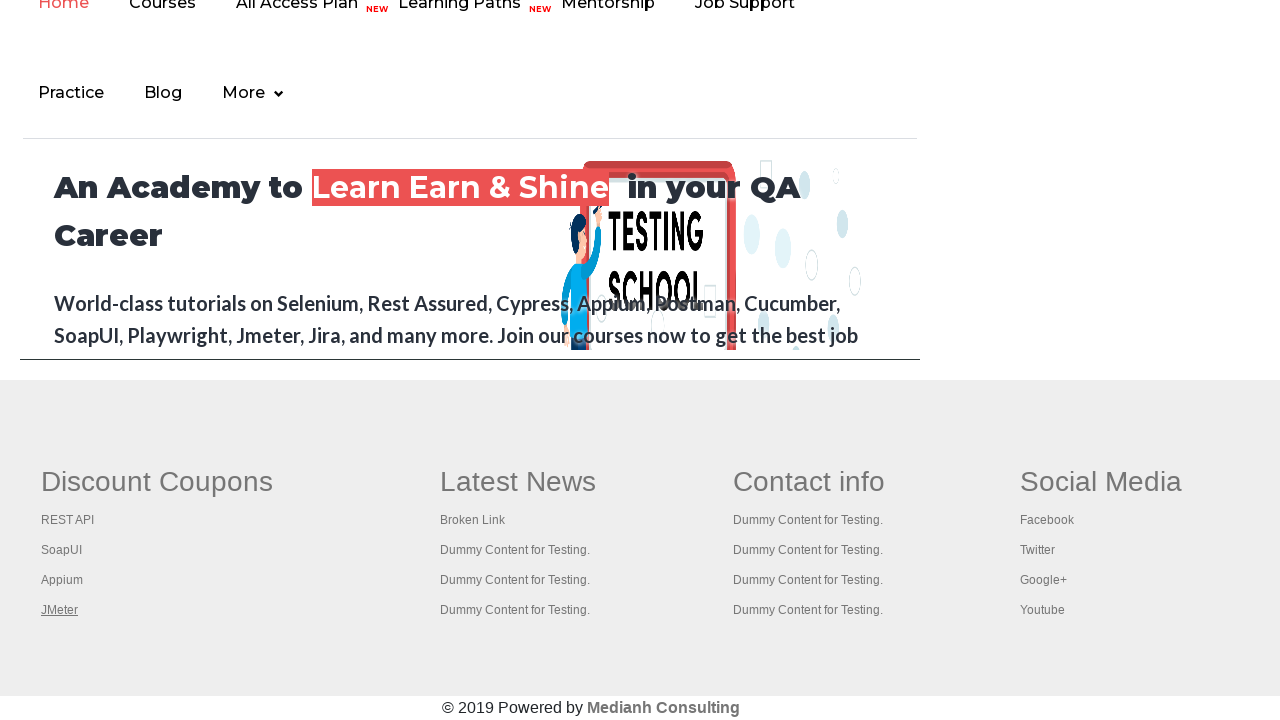

Closed new tab for footer link 4
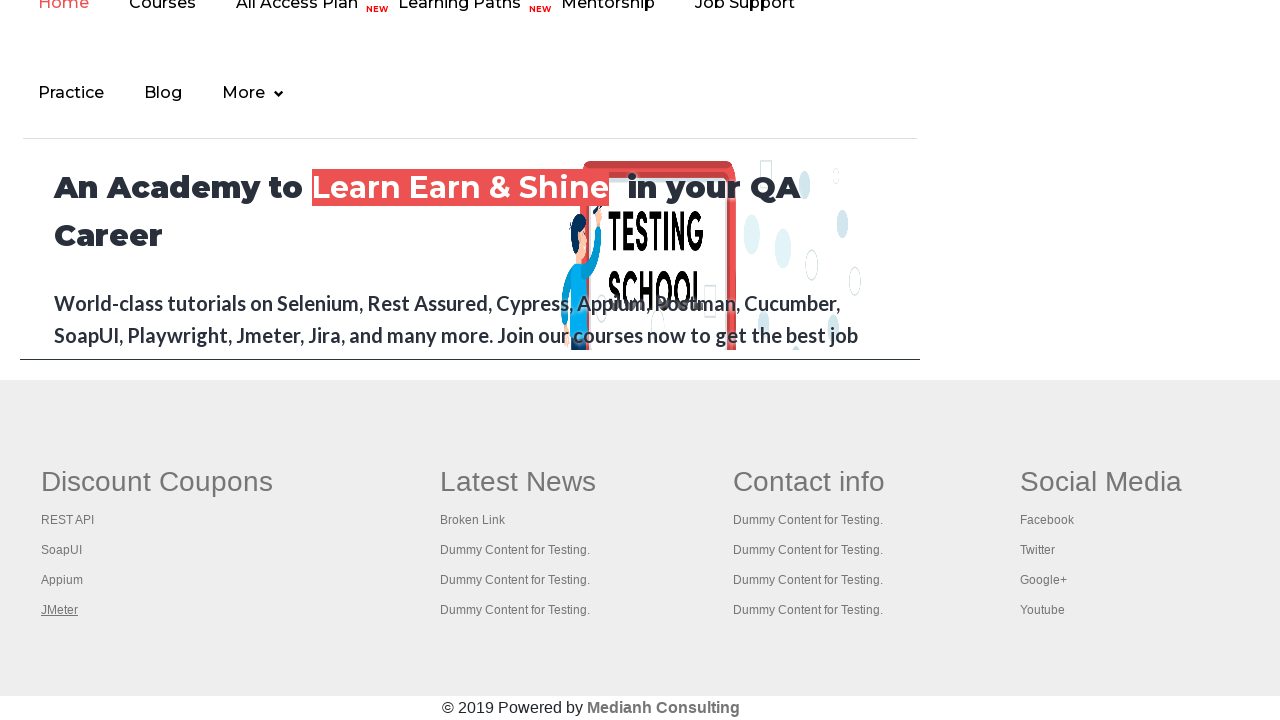

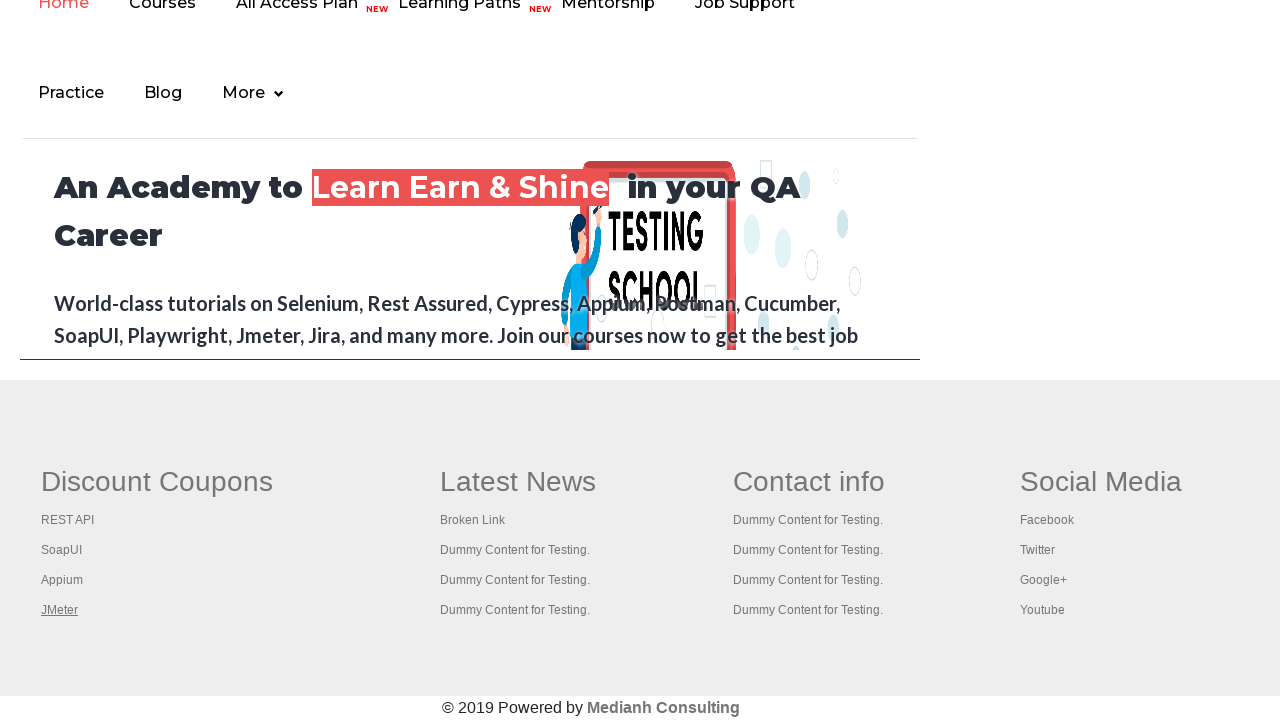